Tests that the header banner displays promotional text and CTA button navigates to products

Starting URL: https://ecommercepracticeportal.netlify.app/

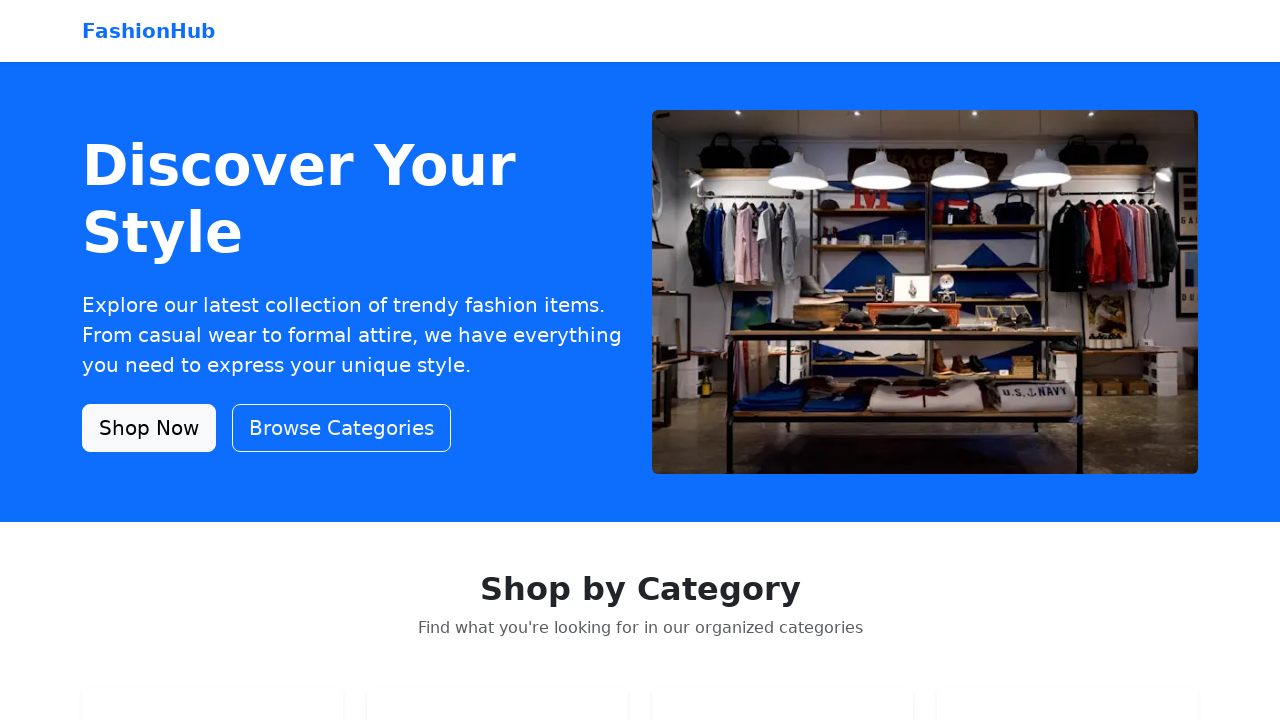

Banner with promotional text 'Discover Your Style' loaded
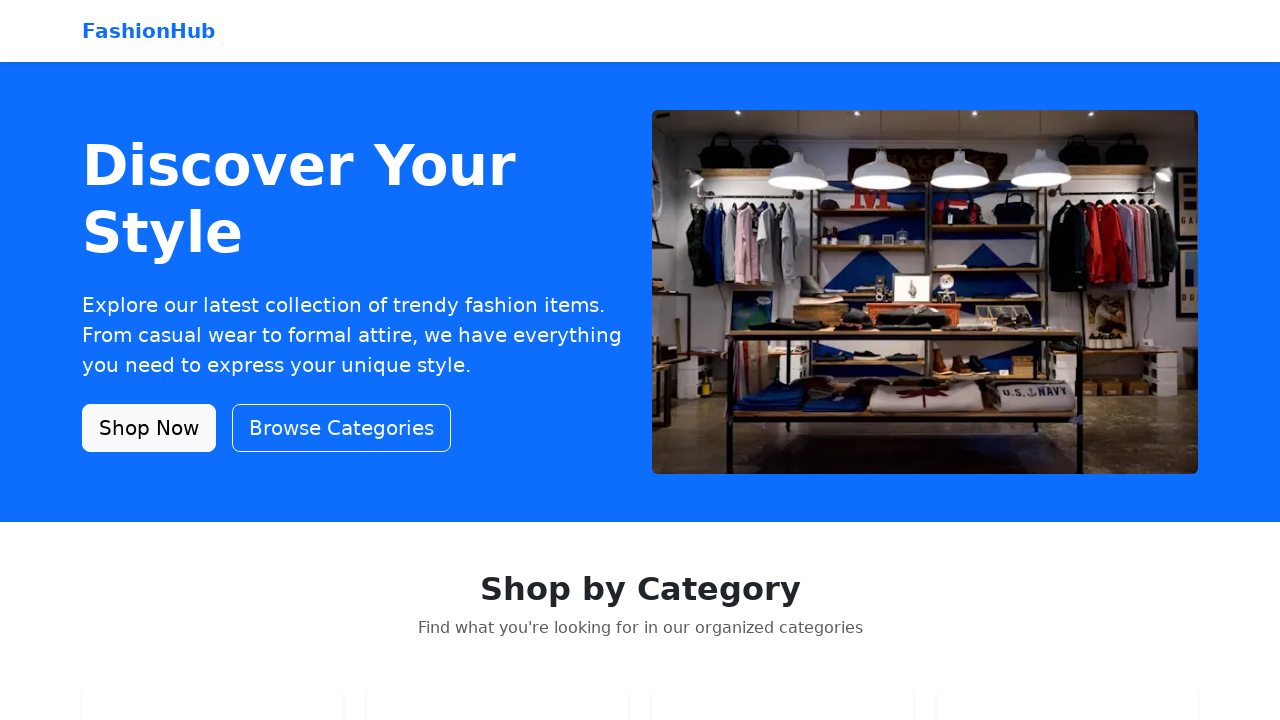

Clicked CTA button in header banner at (149, 428) on .banner button, .hero button, button:has-text('Shop'), a:has-text('Shop')
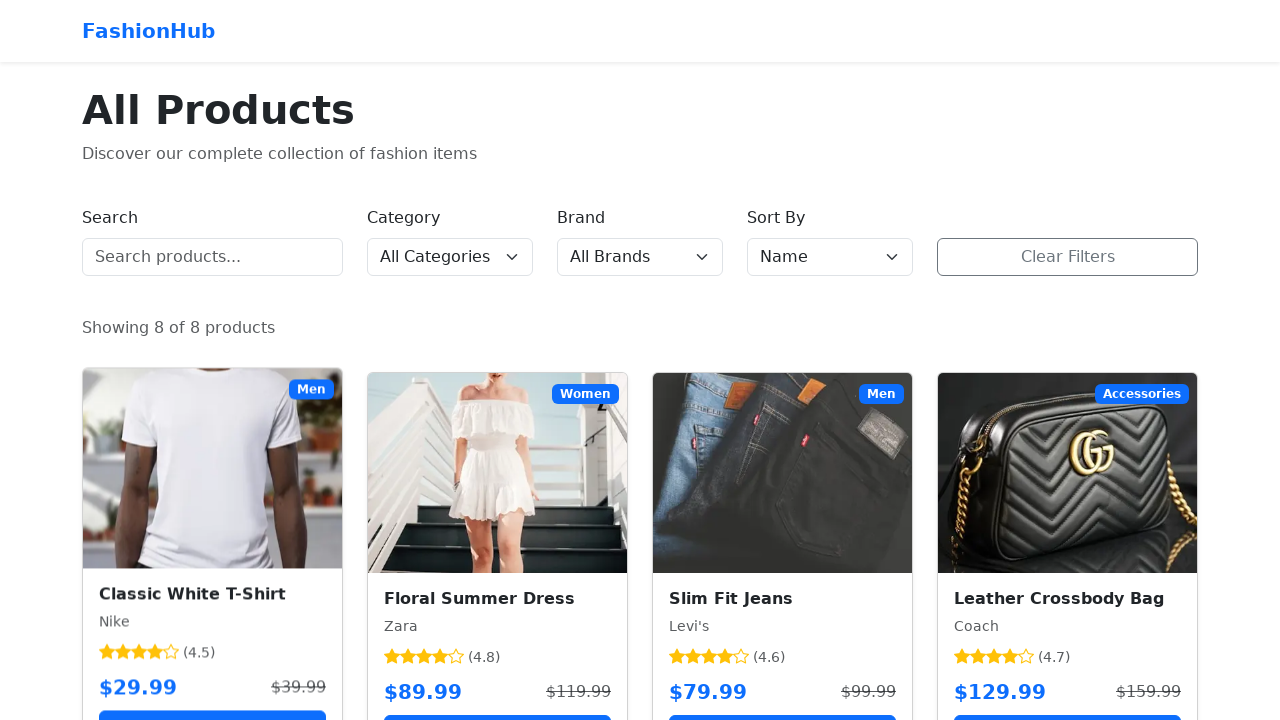

Successfully navigated to products page
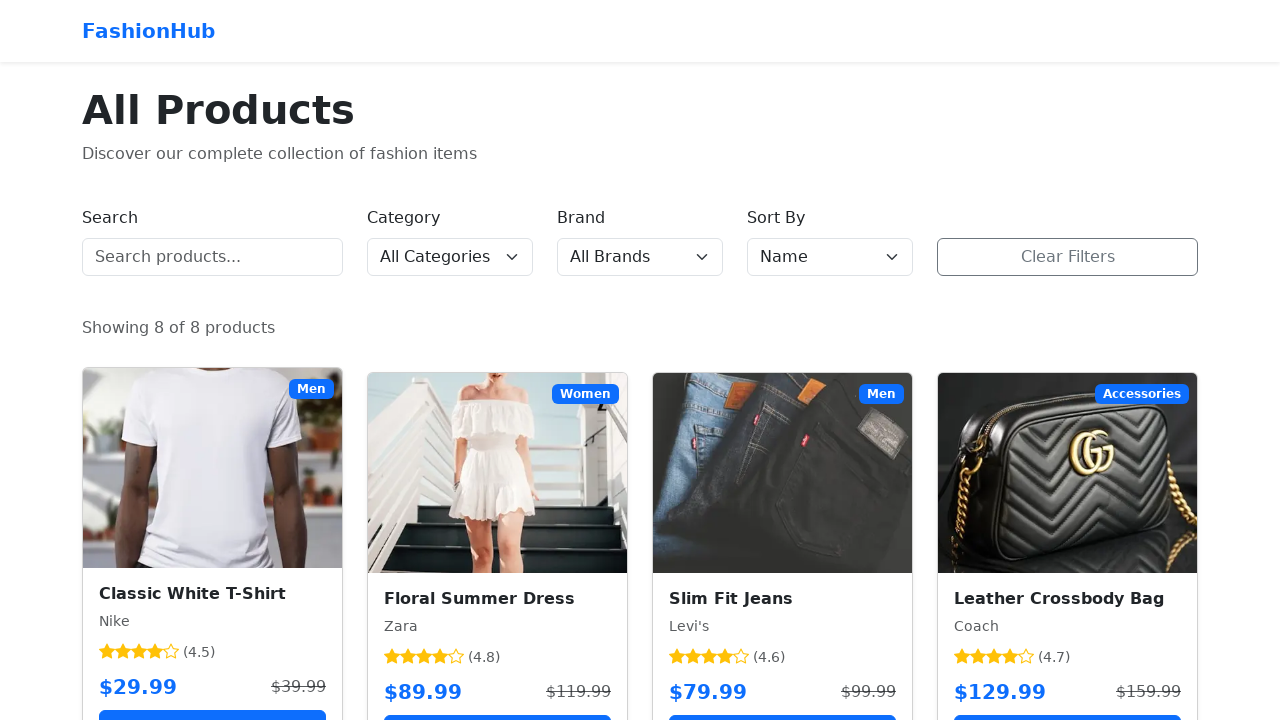

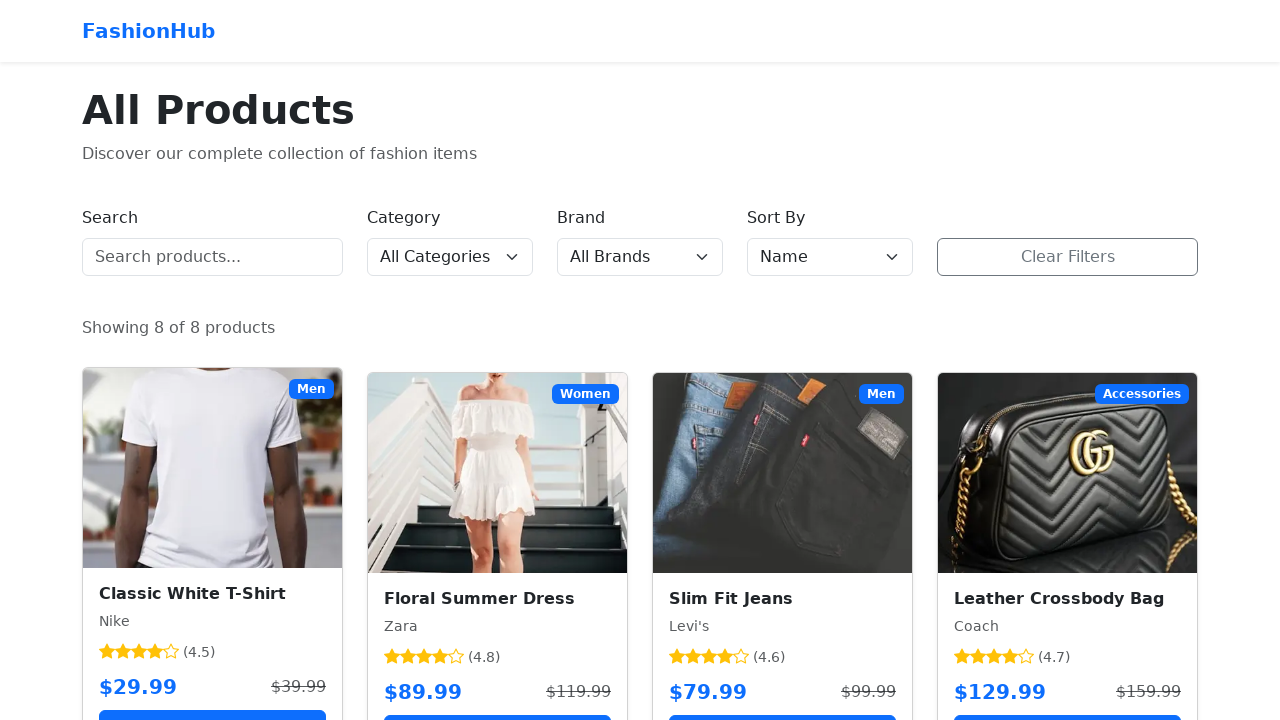